Tests double-click functionality on a button and verifies the resulting message

Starting URL: https://automationfc.github.io/basic-form/index.html

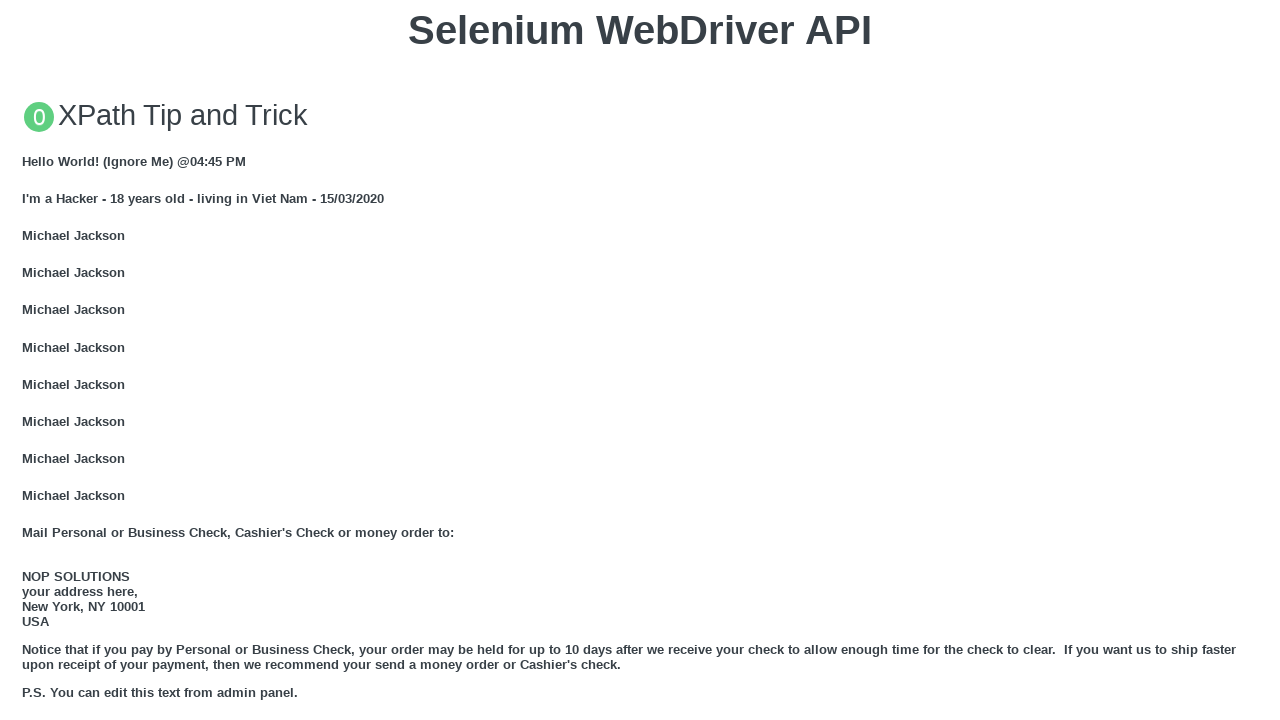

Located the 'Double click me' button
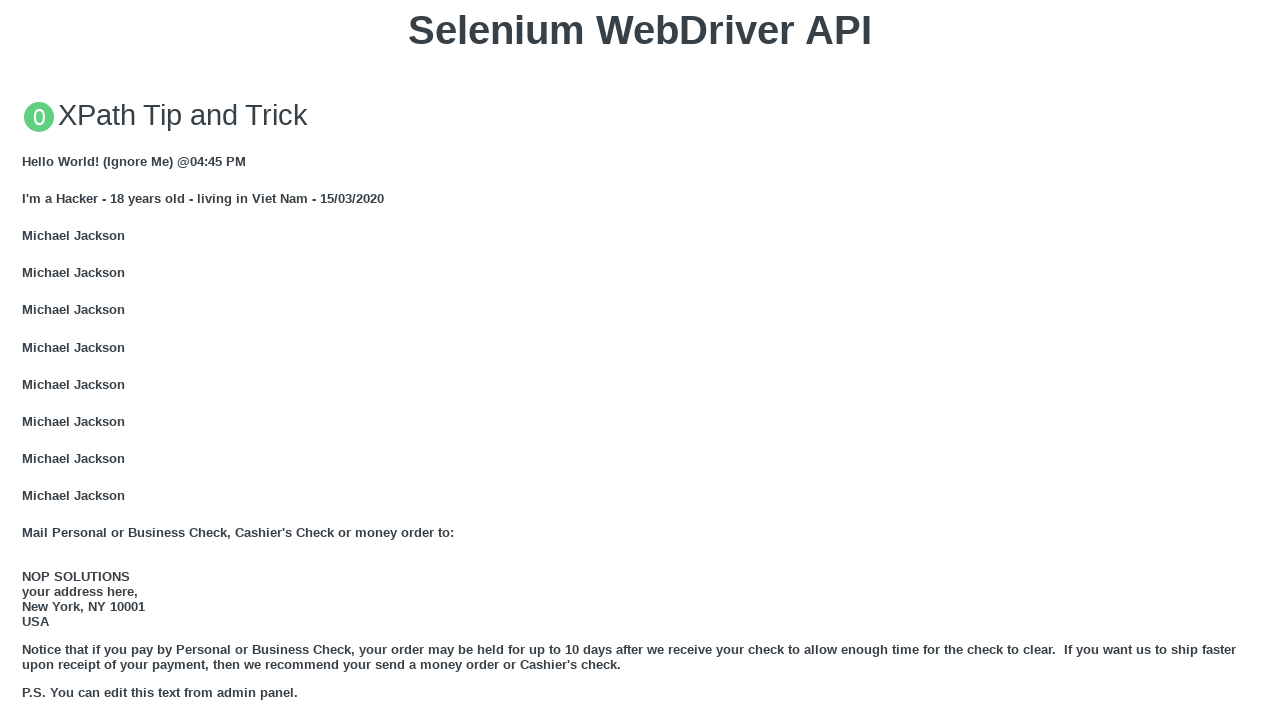

Scrolled button into view
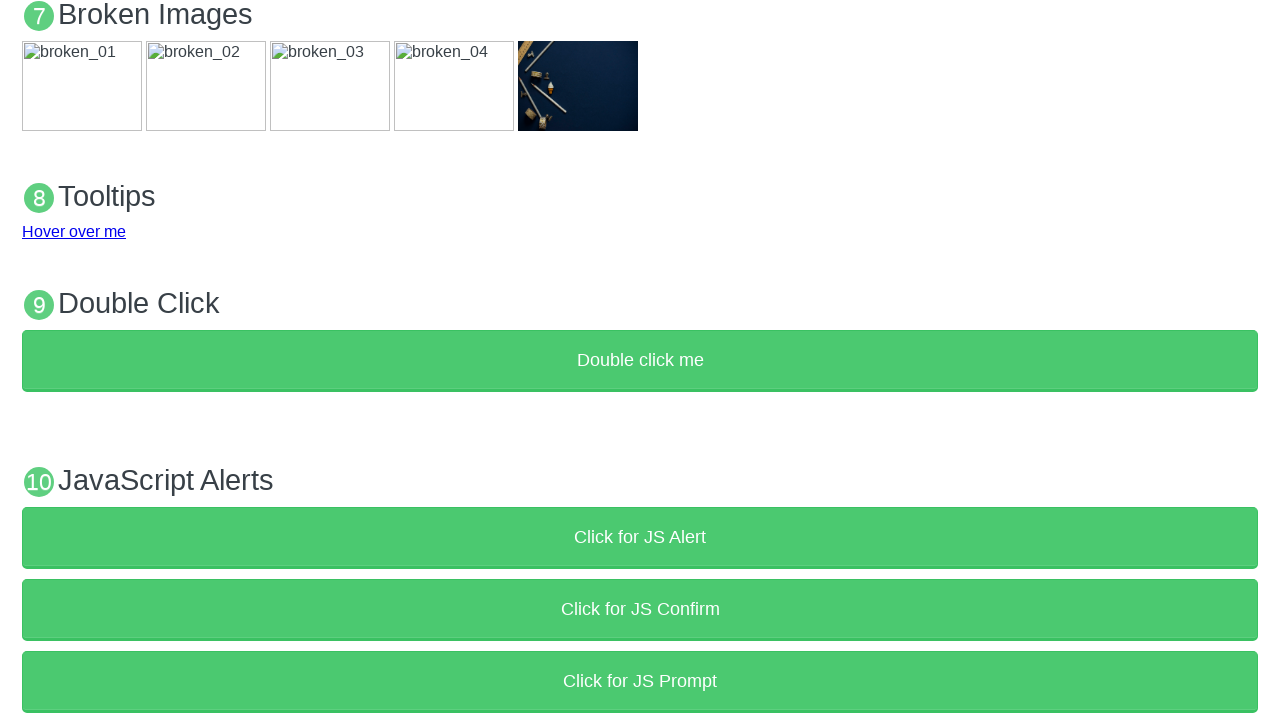

Double-clicked the button at (640, 361) on button:text('Double click me')
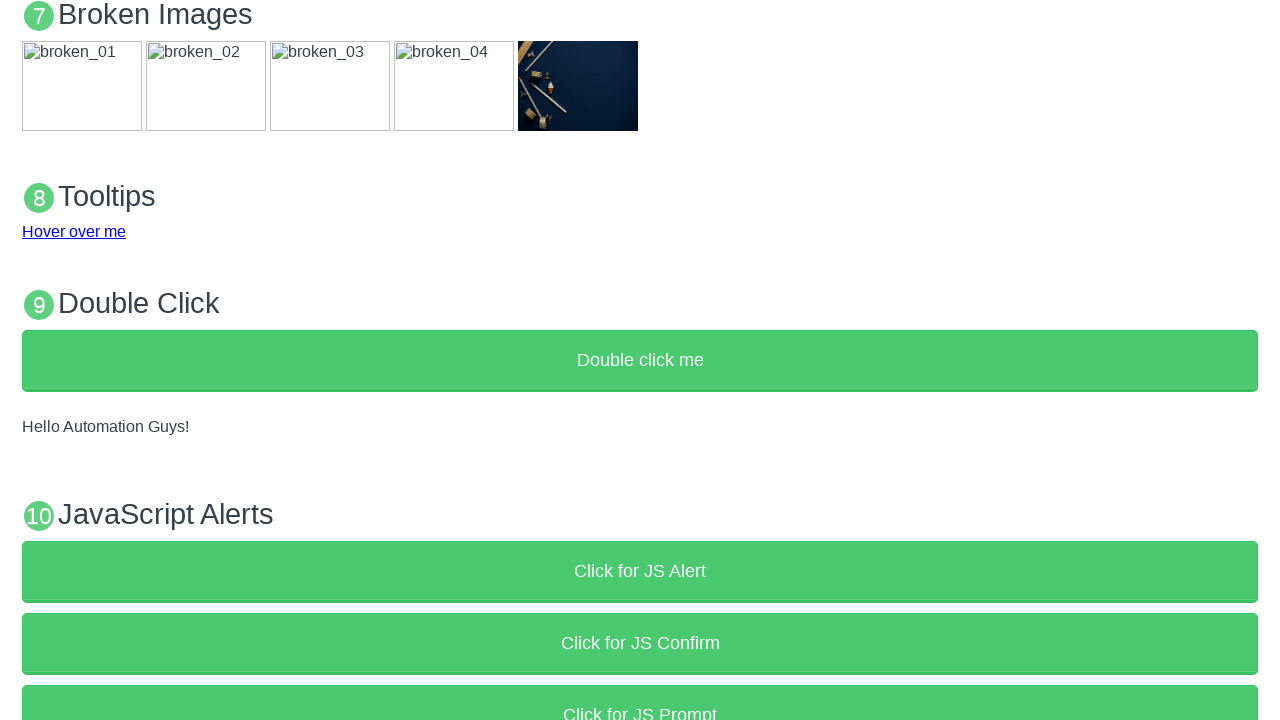

Result message element loaded after double-click
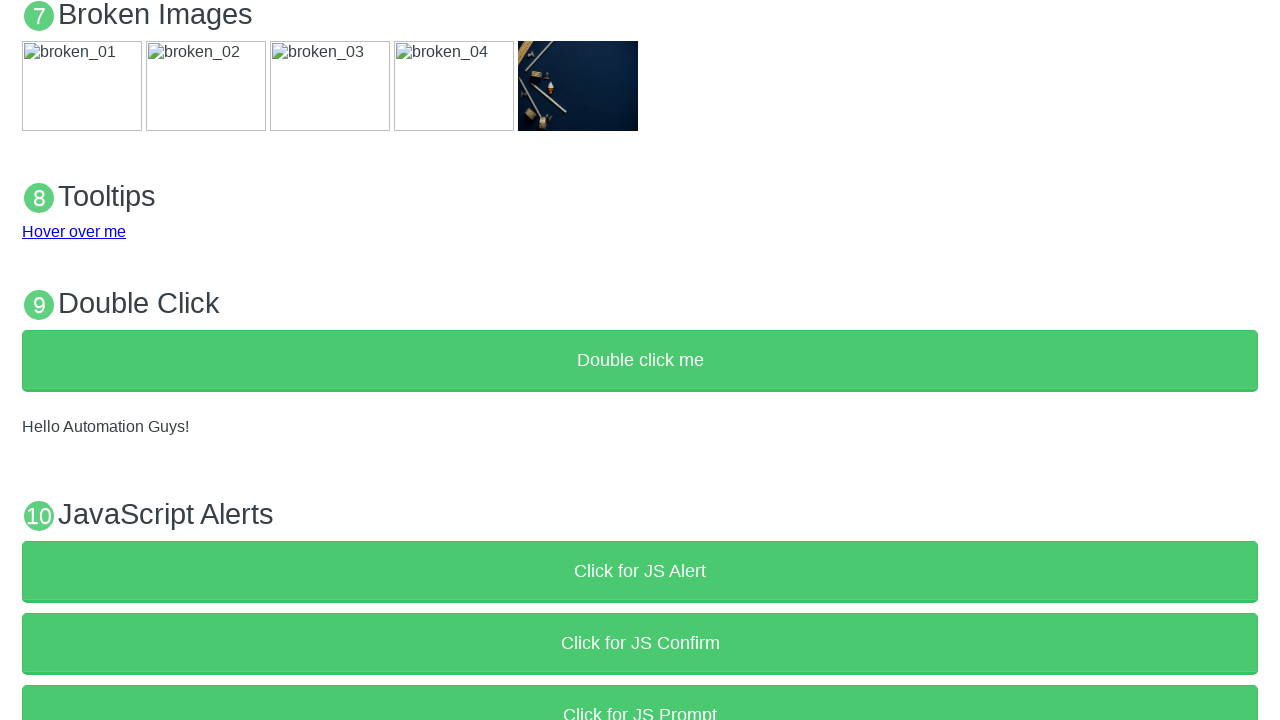

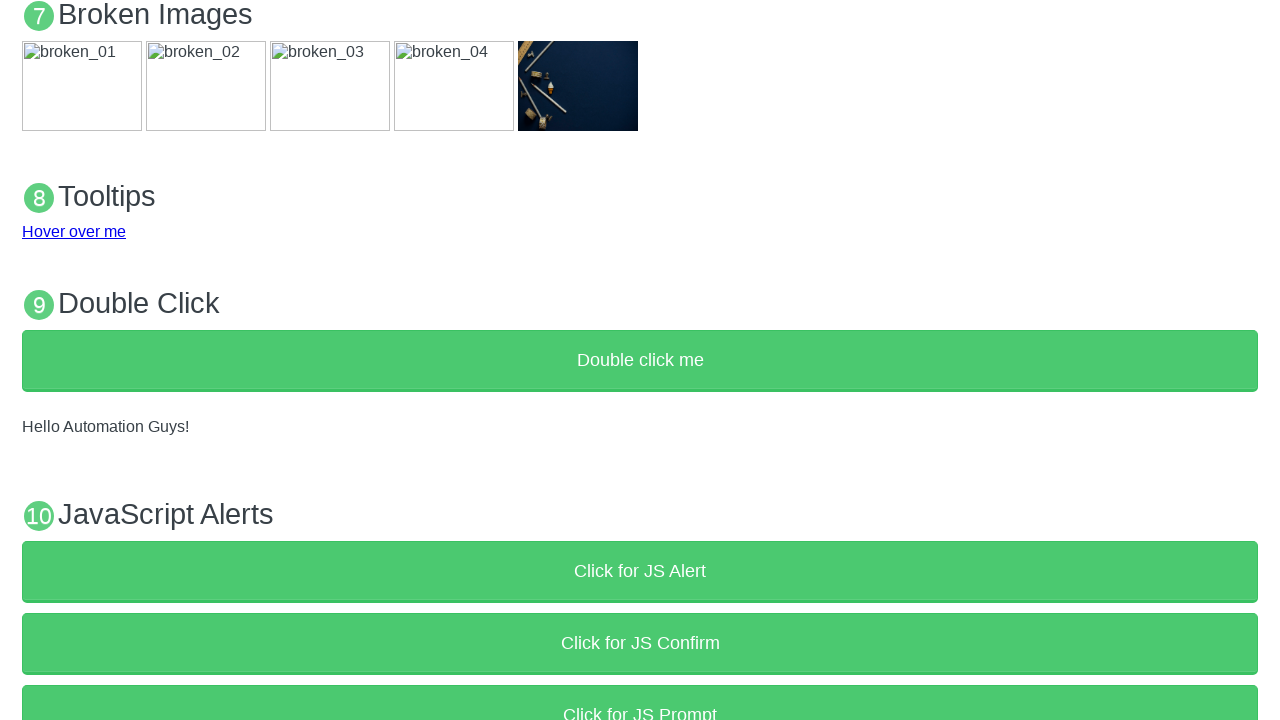